Opens YouTube homepage and verifies the page loads successfully by maximizing the browser window and waiting for the page to be ready.

Starting URL: https://www.youtube.com/

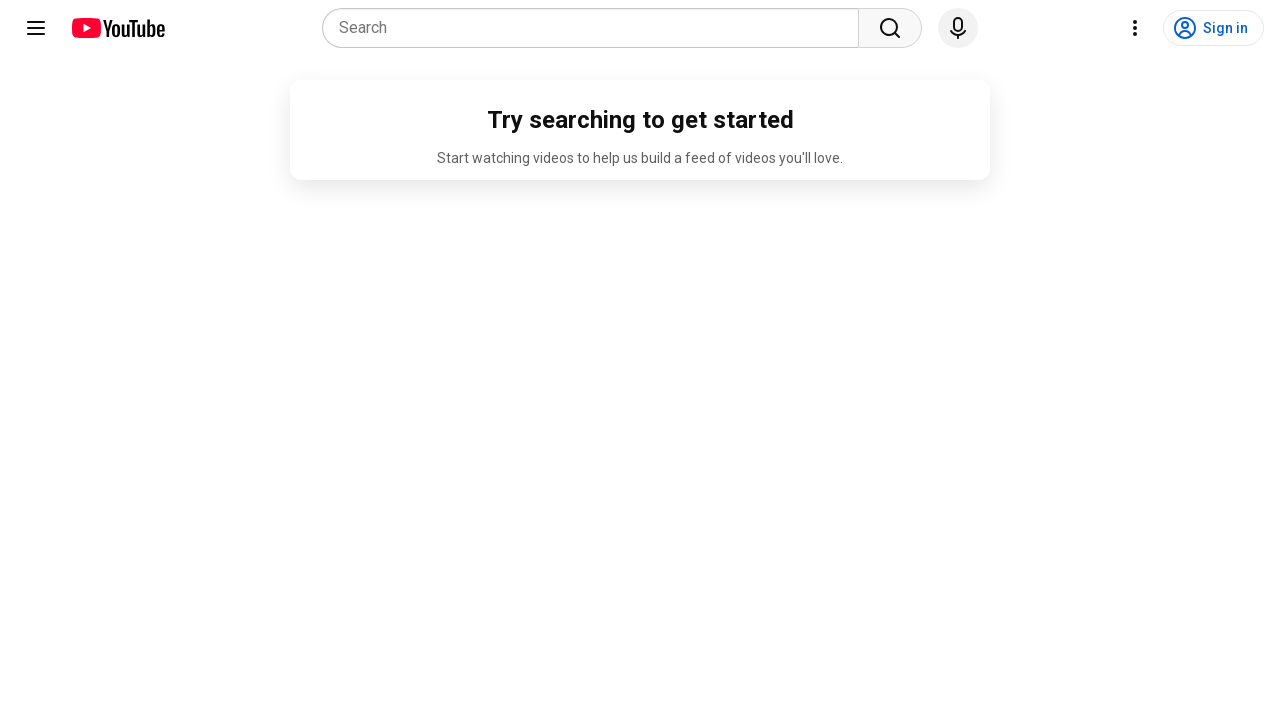

Set viewport size to 1920x1080 to maximize browser window
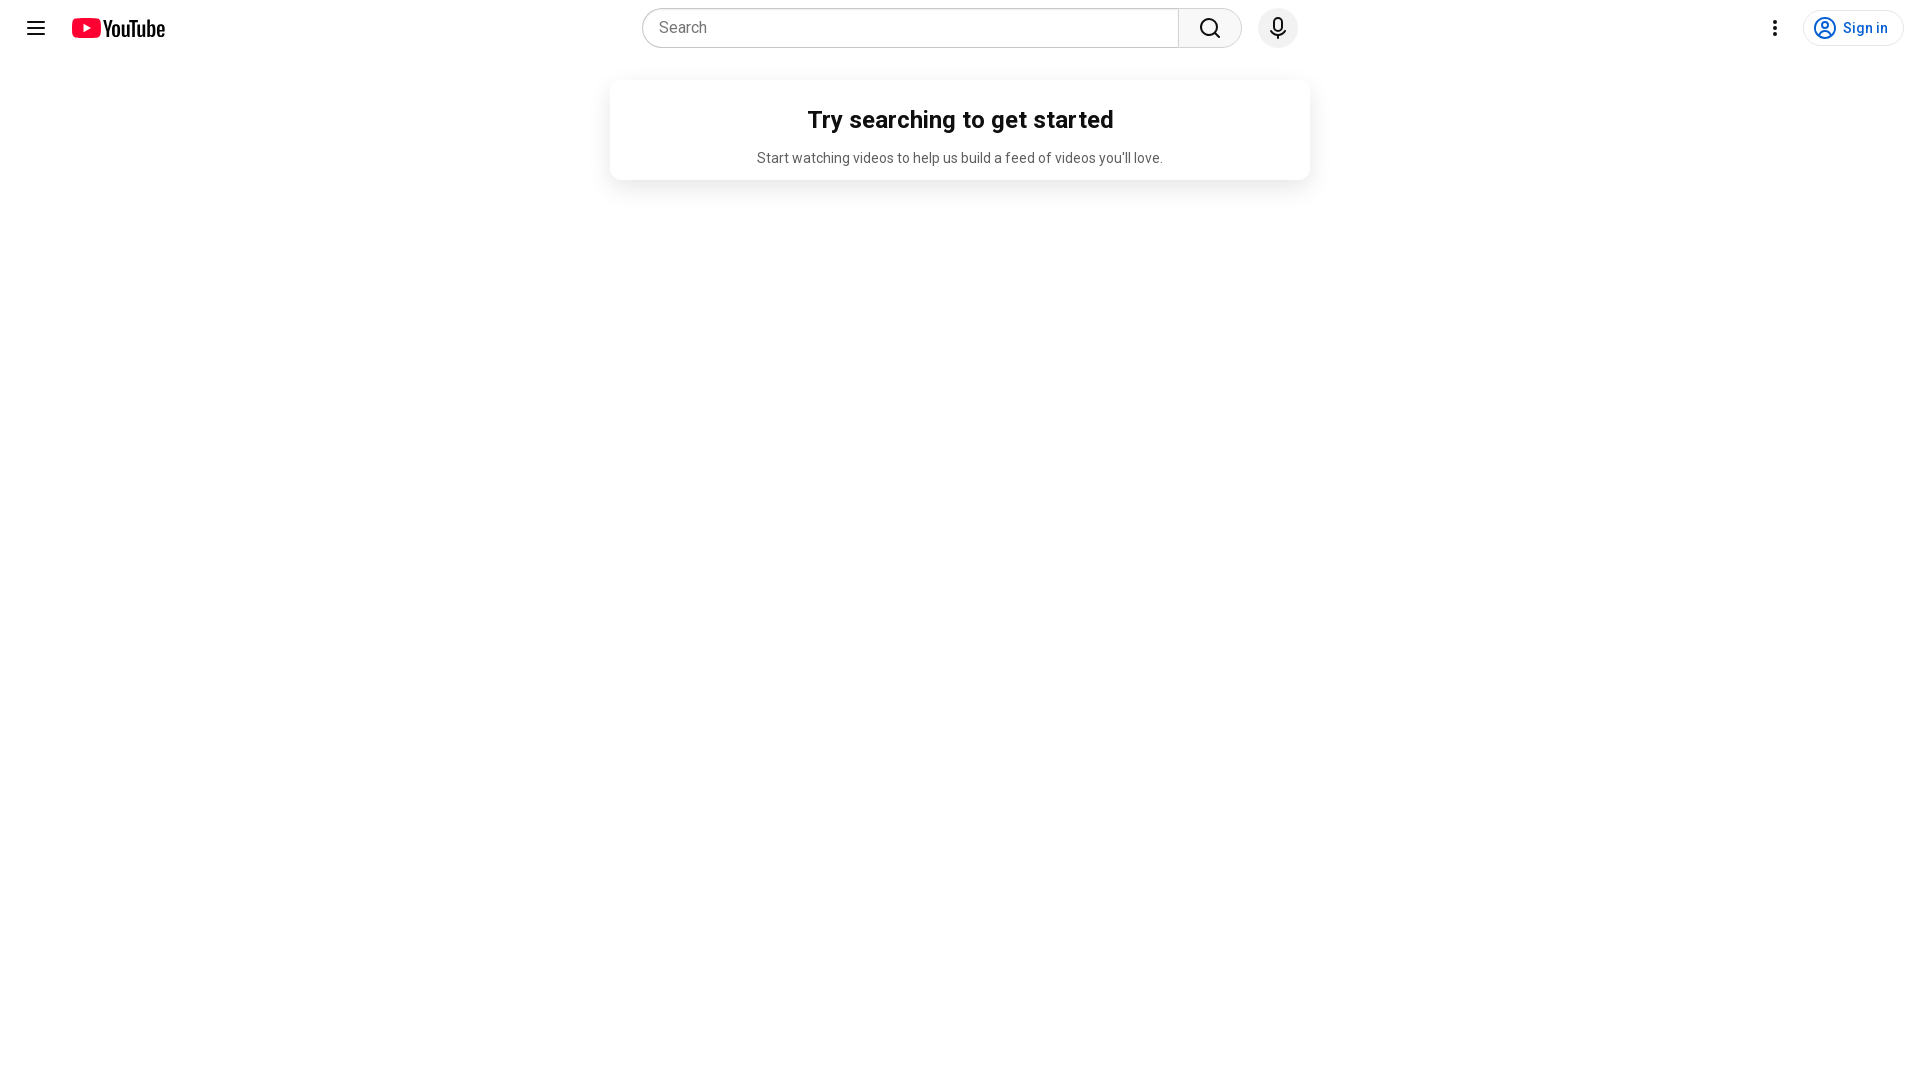

YouTube homepage loaded successfully - DOM content ready
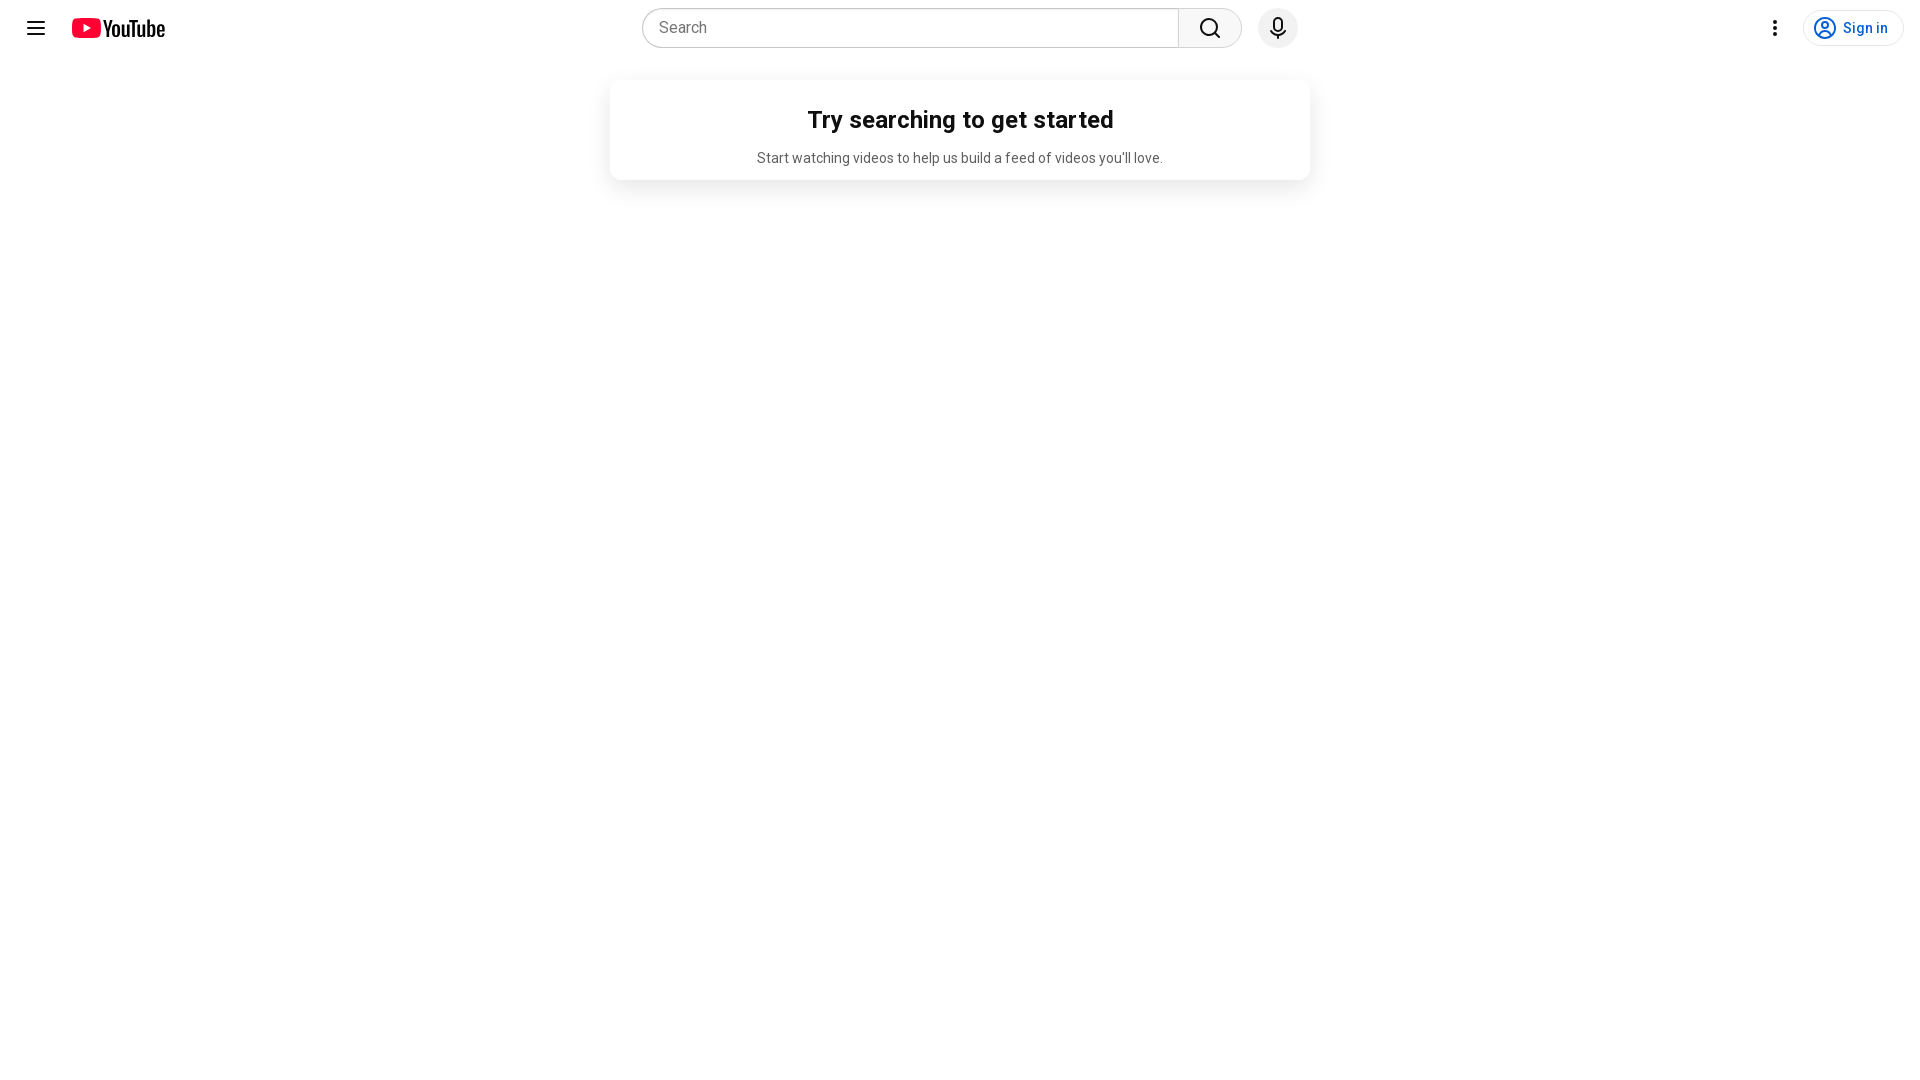

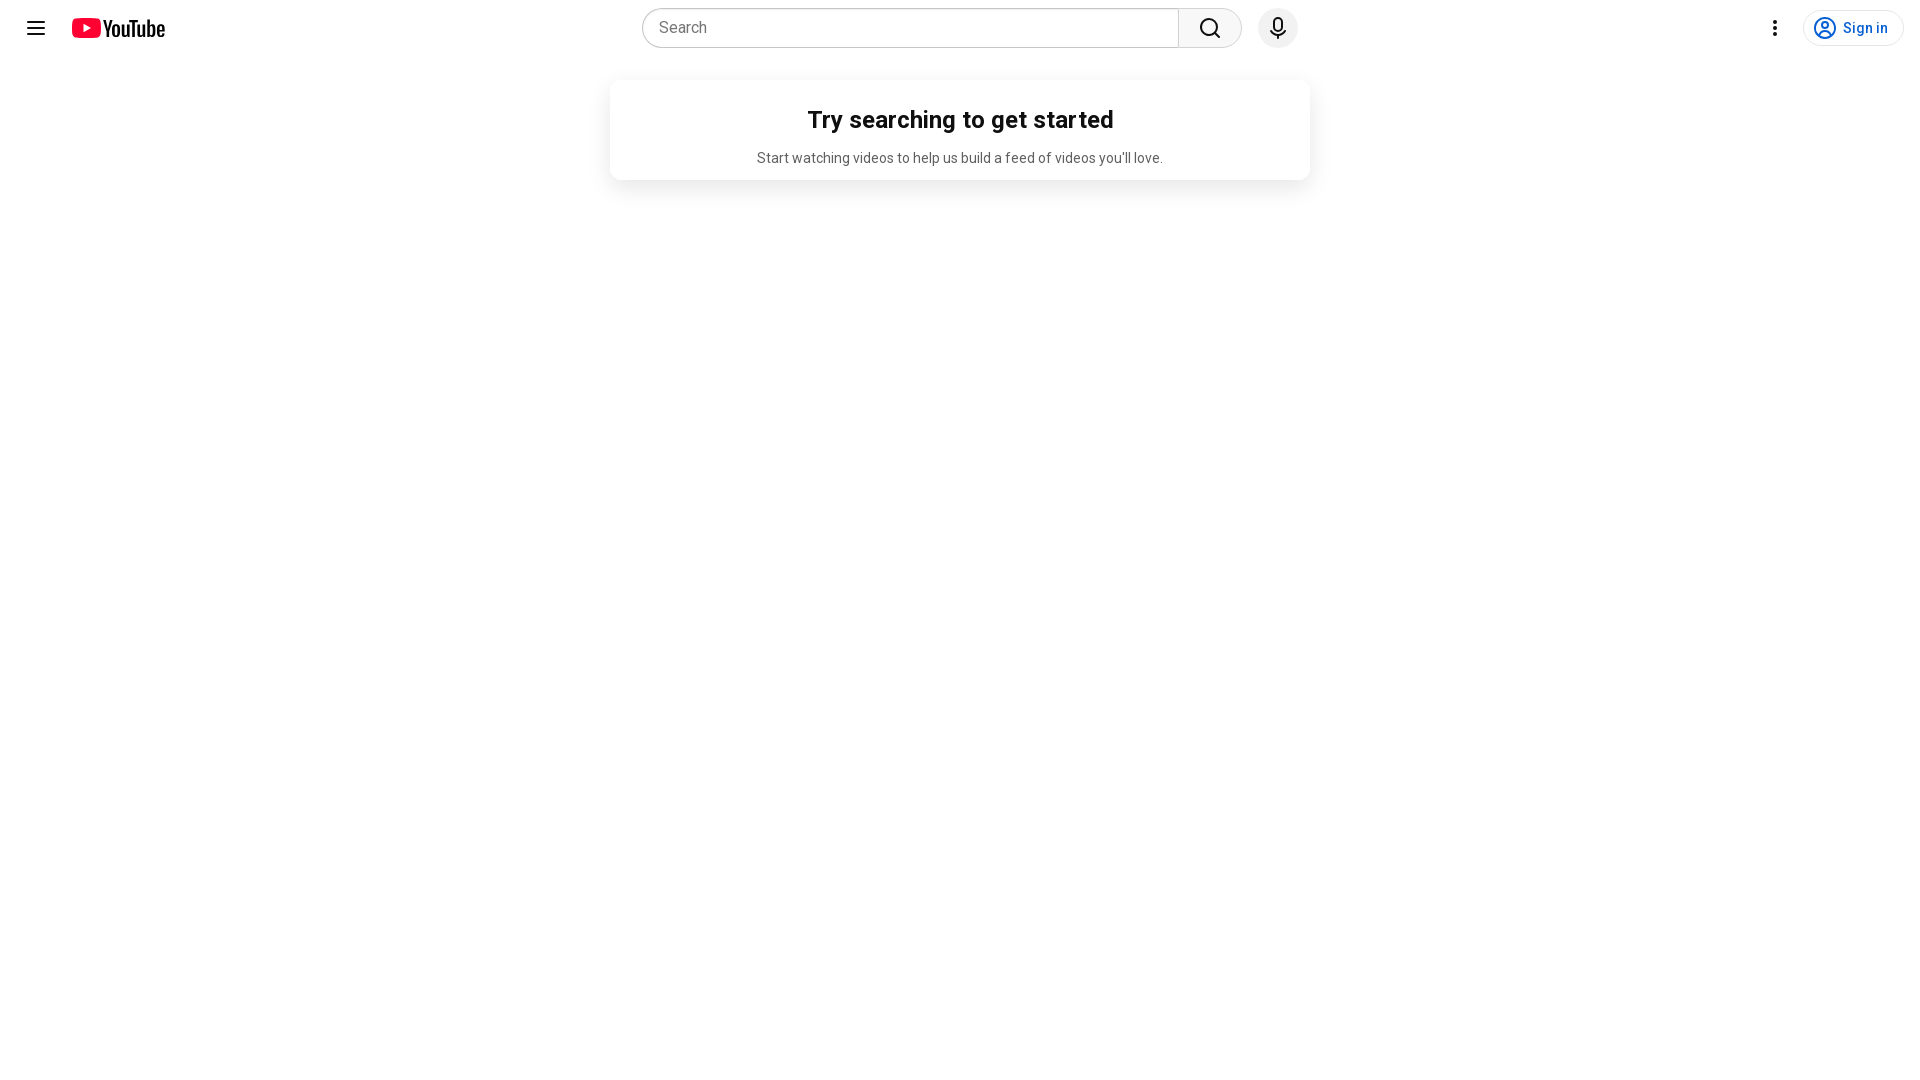